Tests handling of JavaScript alert and confirm dialogs by entering a name, triggering alert popups, and accepting/dismissing them

Starting URL: http://rahulshettyacademy.com/AutomationPractice/

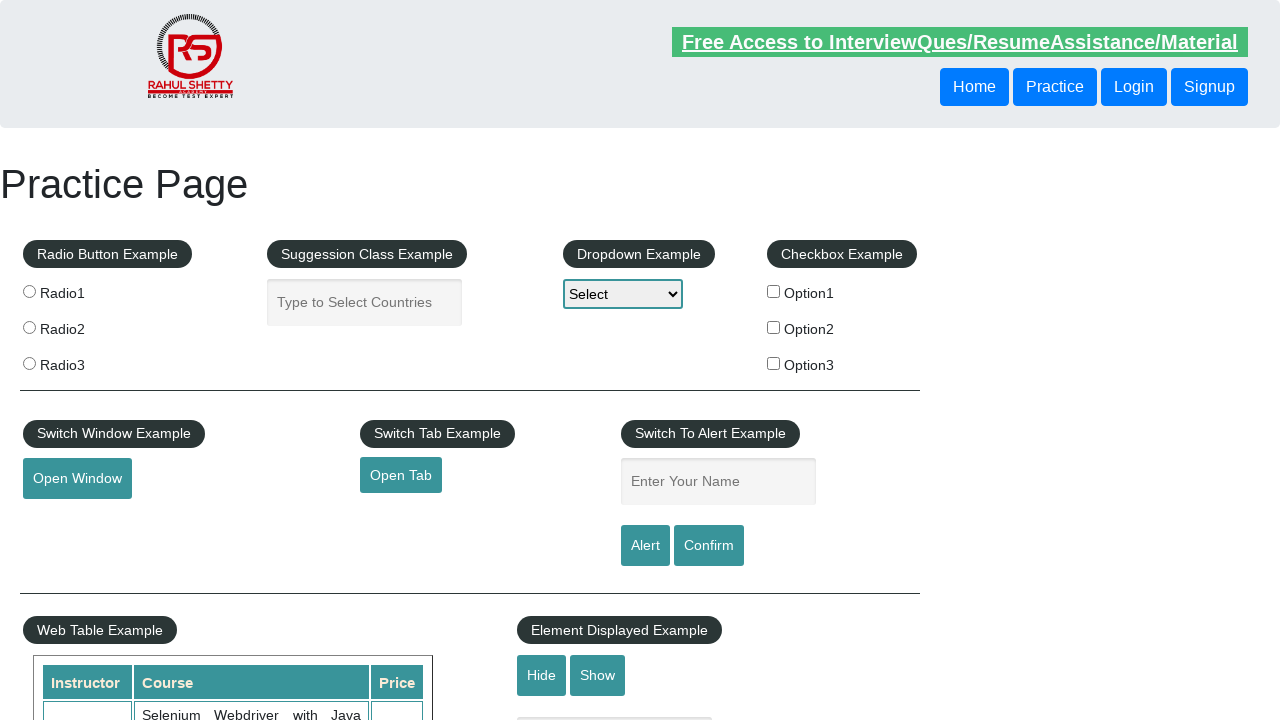

Filled name field with 'Ian' on #name
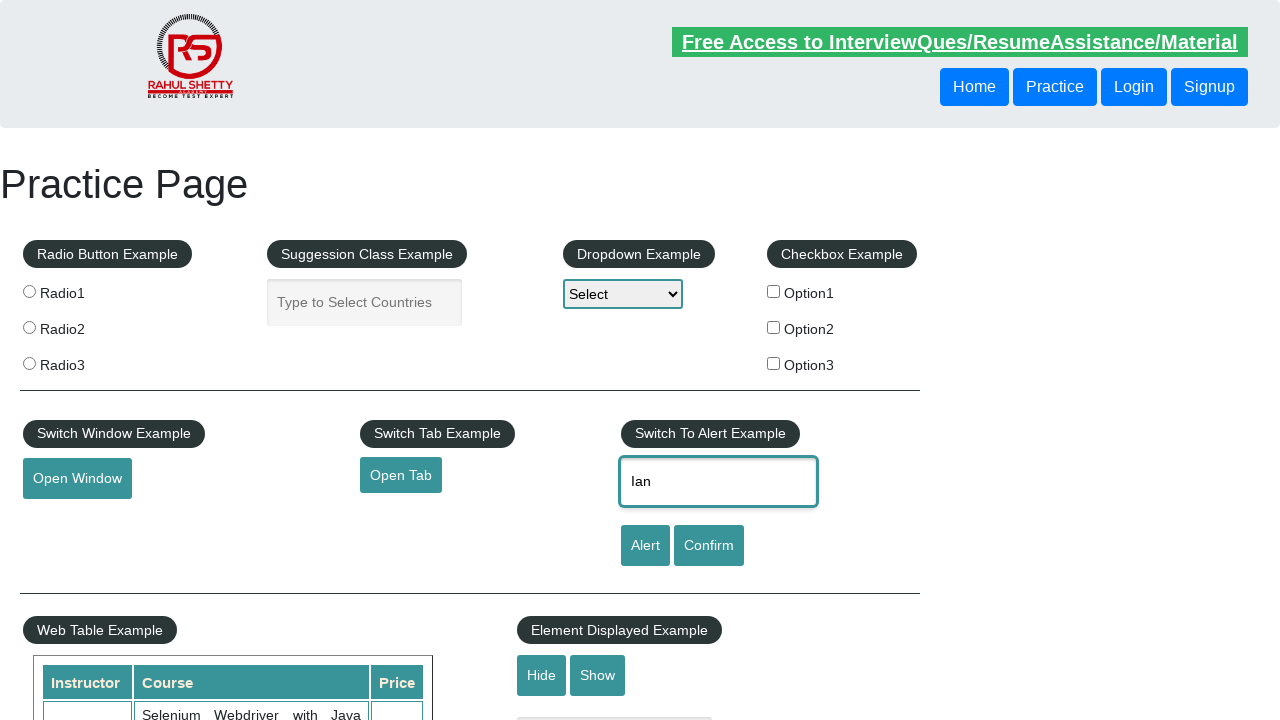

Clicked Alert button at (645, 546) on [id=alertbtn]
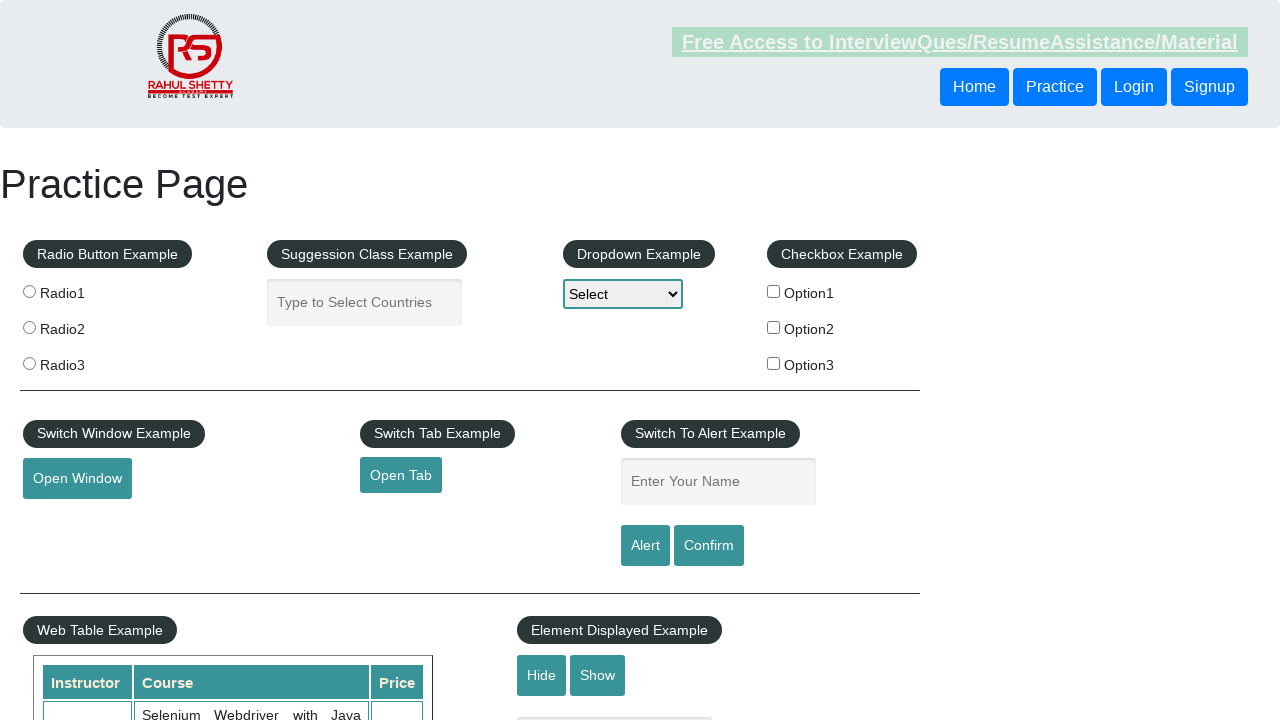

Accepted JavaScript alert dialog
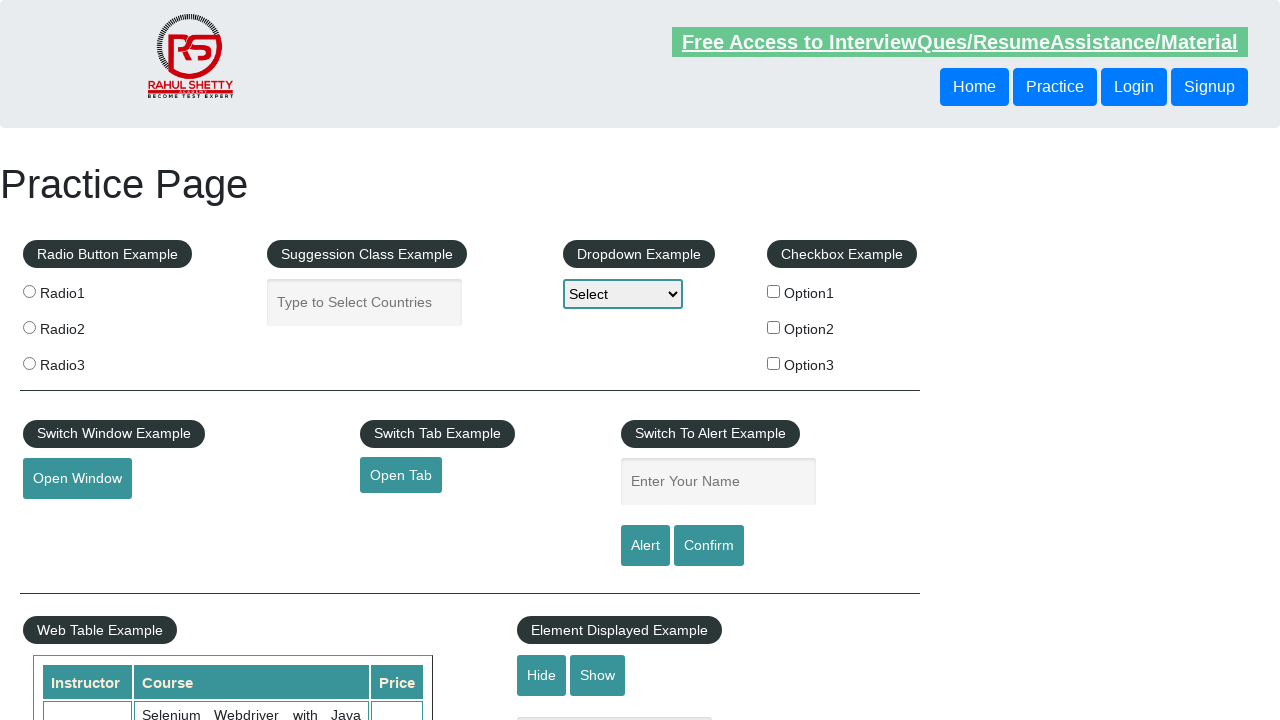

Cleared name field for next test on #name
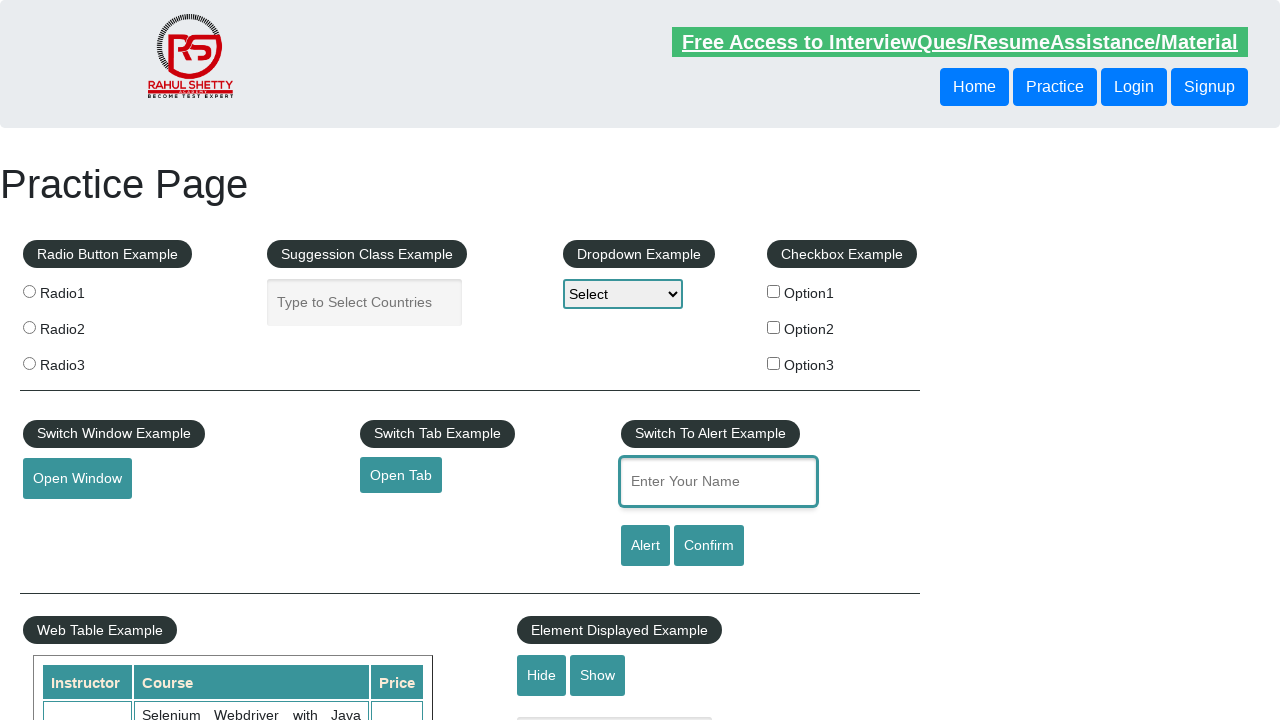

Filled name field with 'Ian' for confirm test on #name
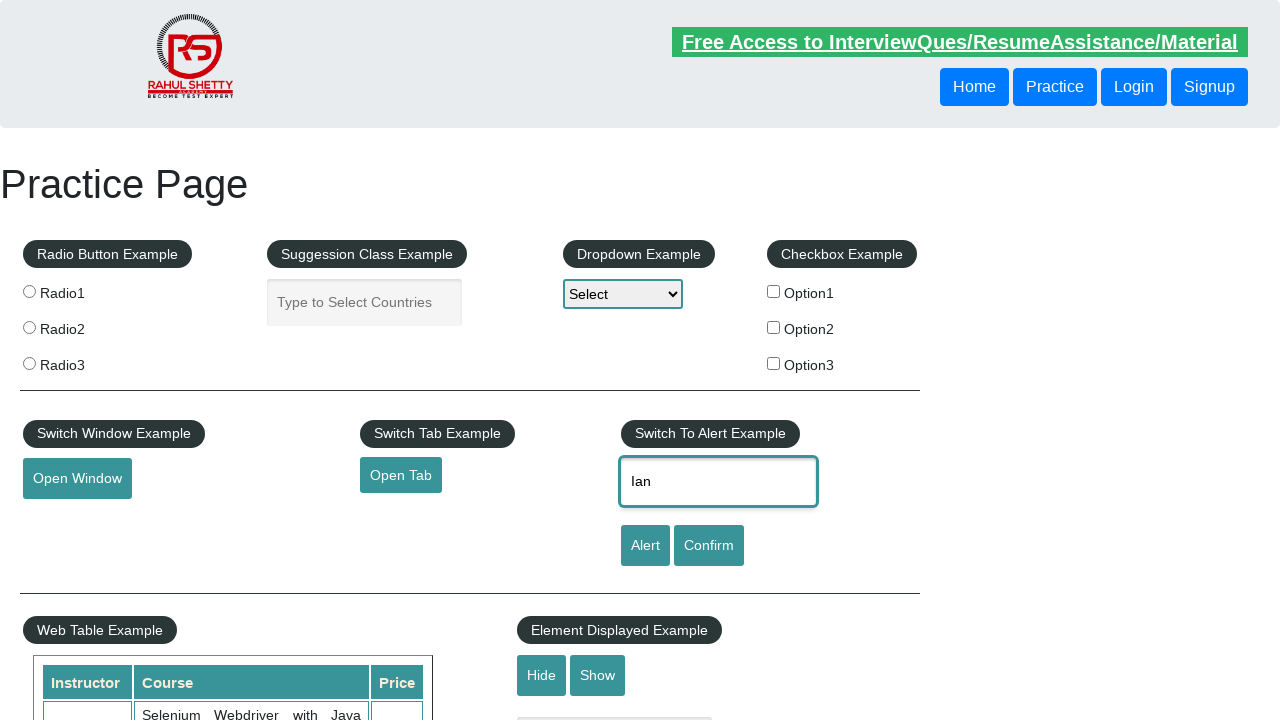

Set up dialog handler to dismiss confirm dialogs
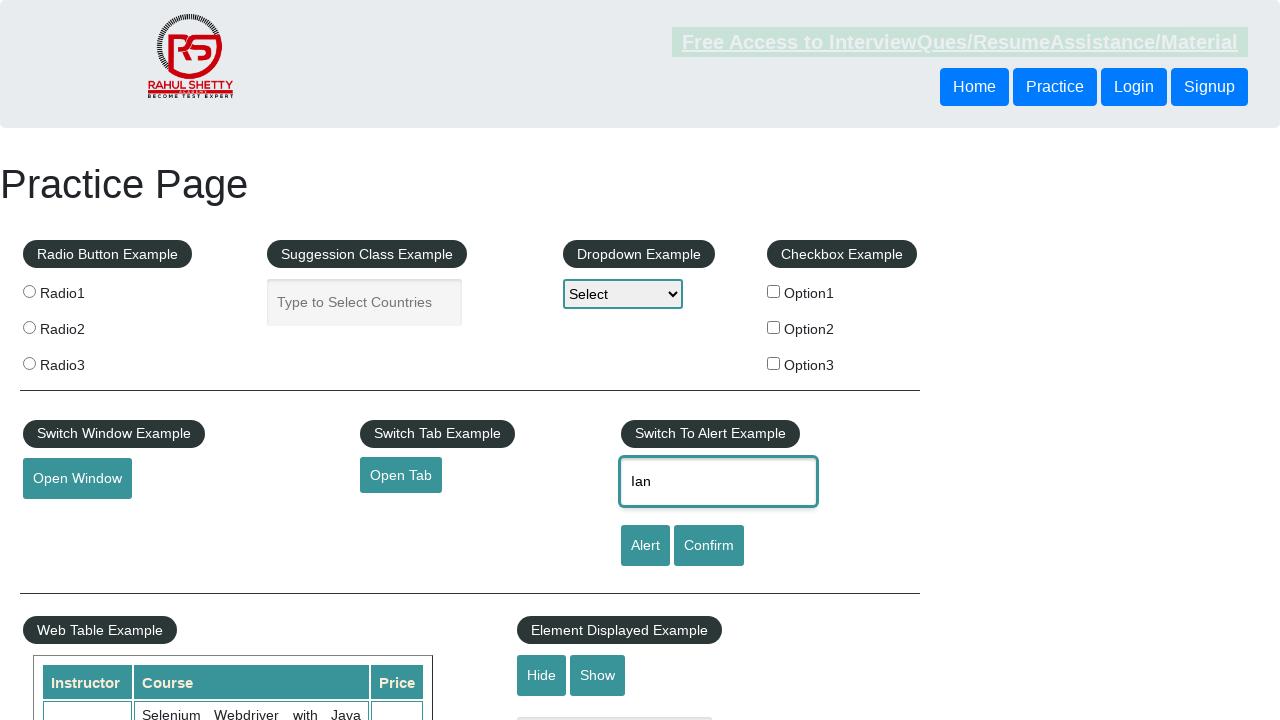

Clicked Confirm button and dismissed the confirm dialog at (709, 546) on [id=confirmbtn]
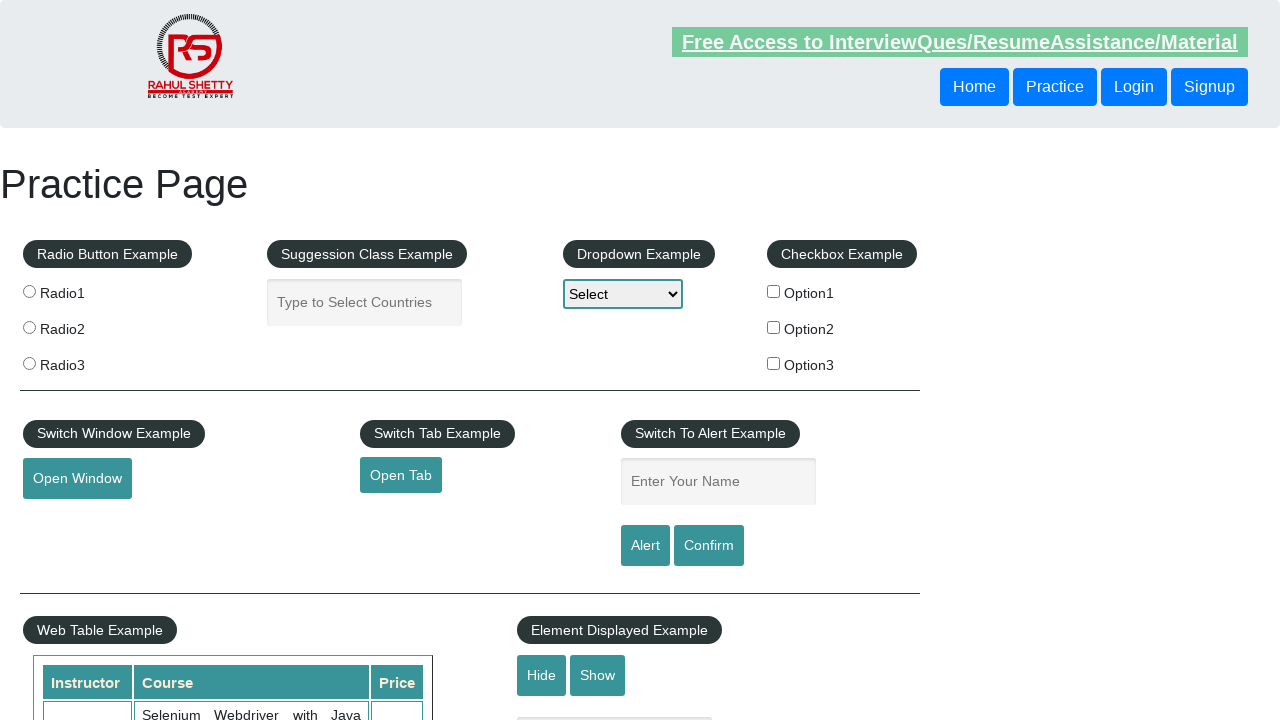

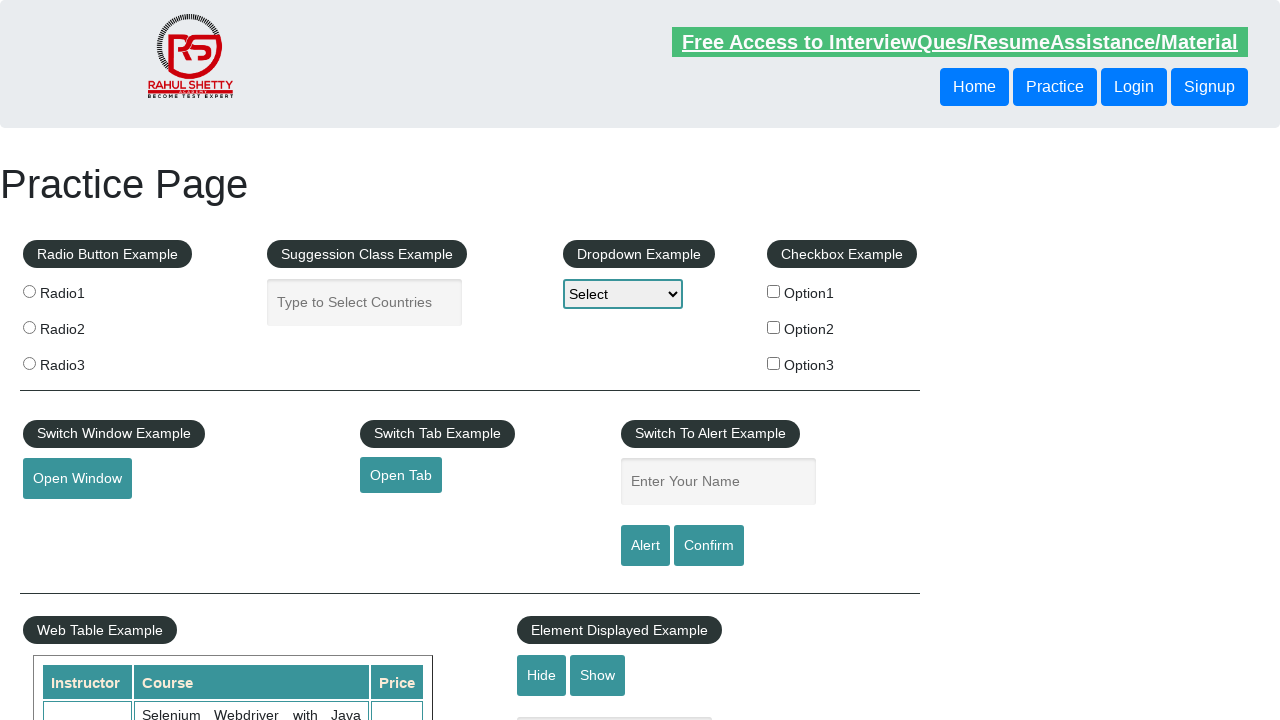